Tests JavaScript alert handling by entering a name and accepting the alert popup

Starting URL: https://rahulshettyacademy.com/AutomationPractice/

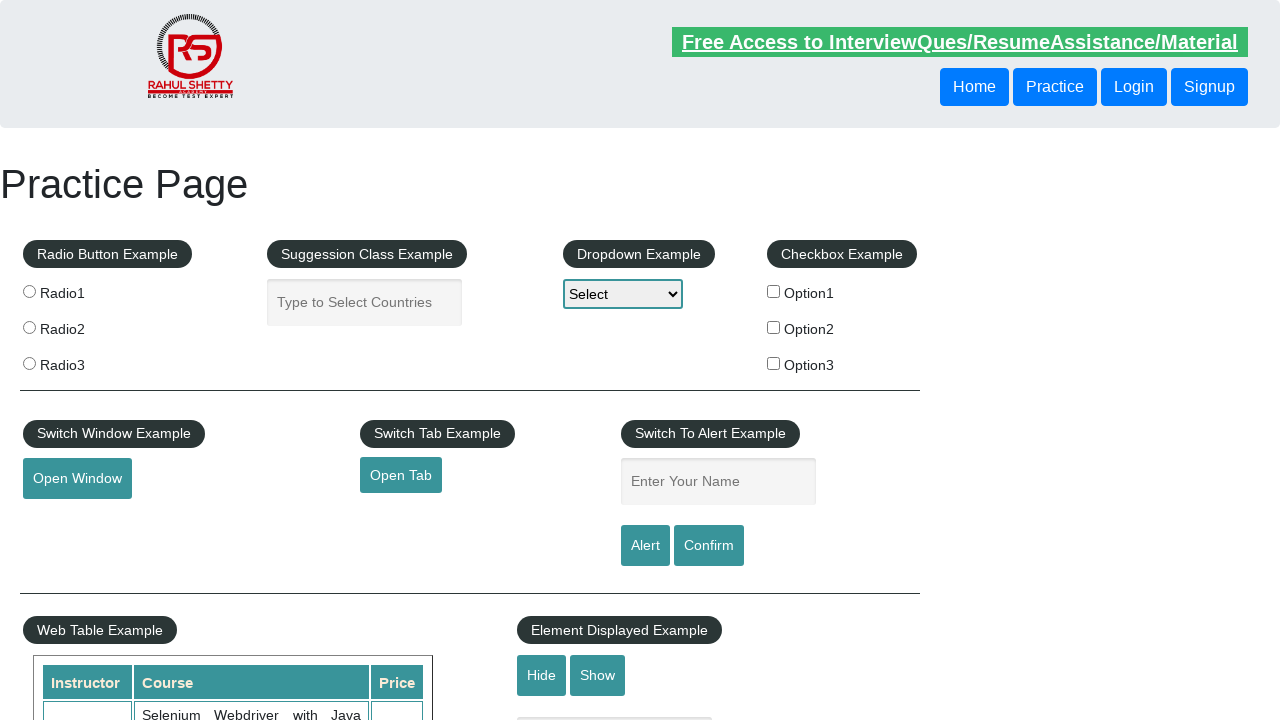

Entered 'TestUser' in the name input field on #name
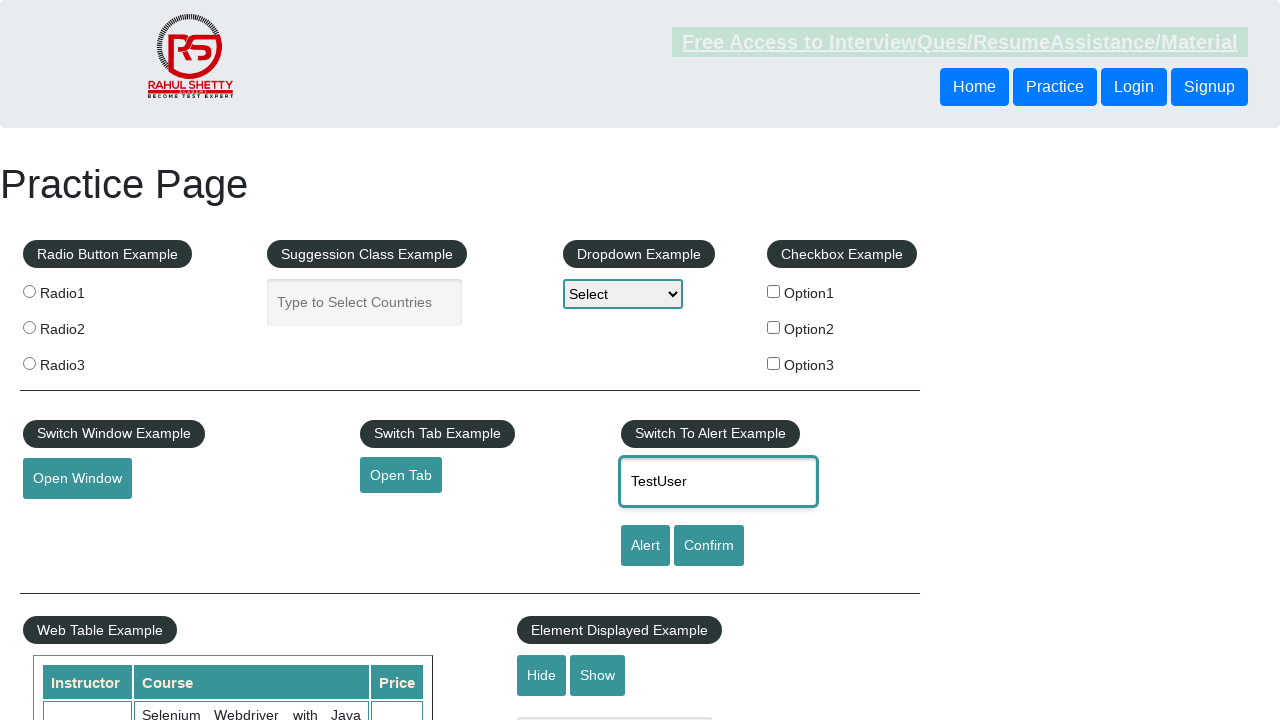

Set up dialog handler to accept alerts
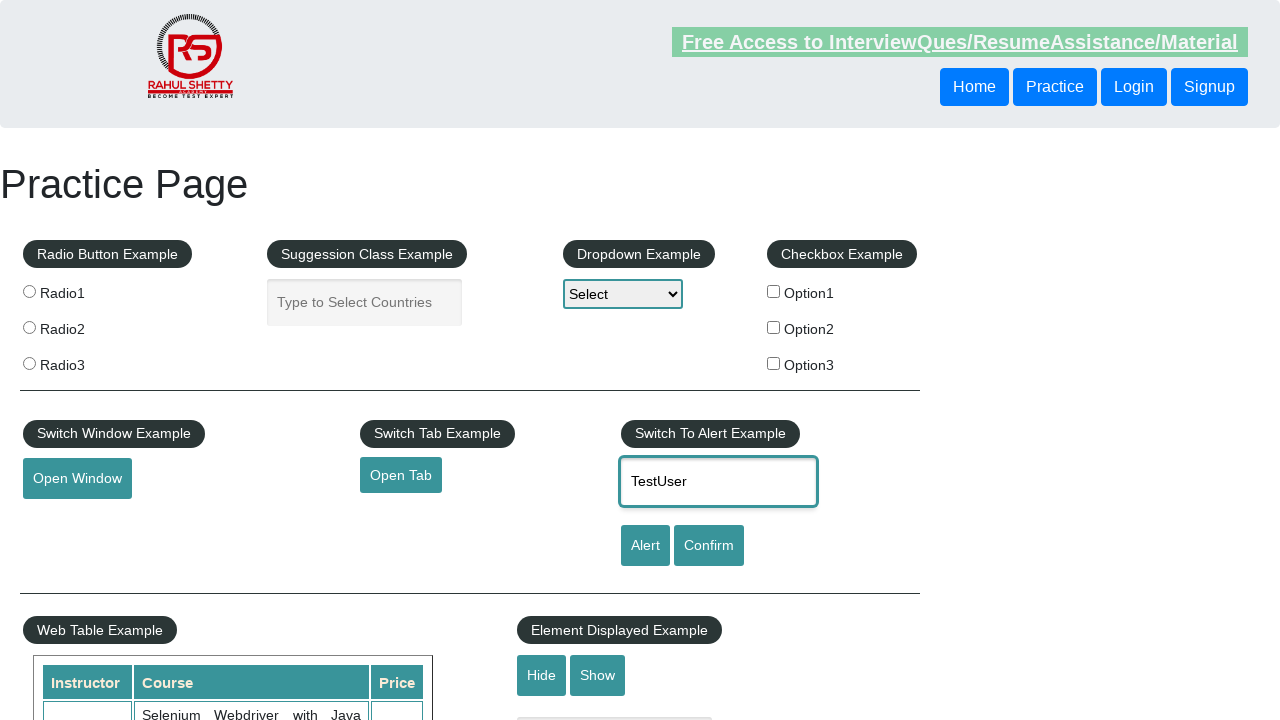

Clicked alert button to trigger JavaScript alert at (645, 546) on #alertbtn
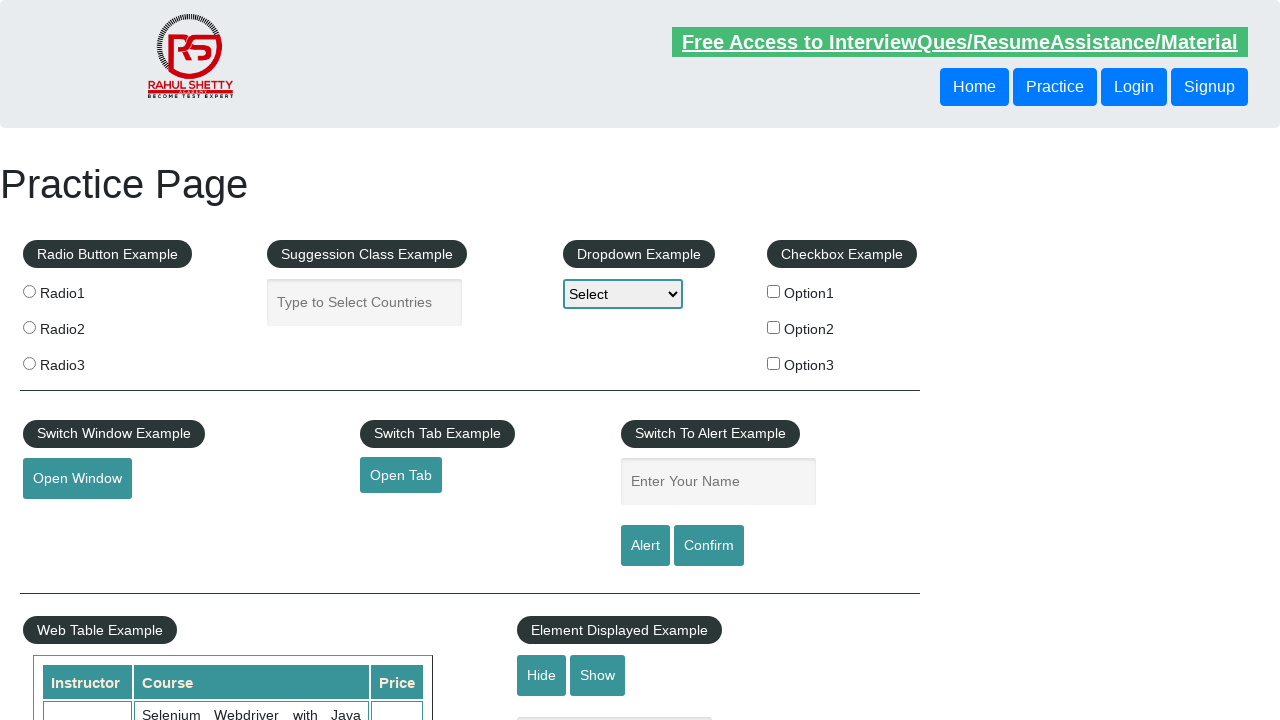

Waited 1000ms for alert to be processed
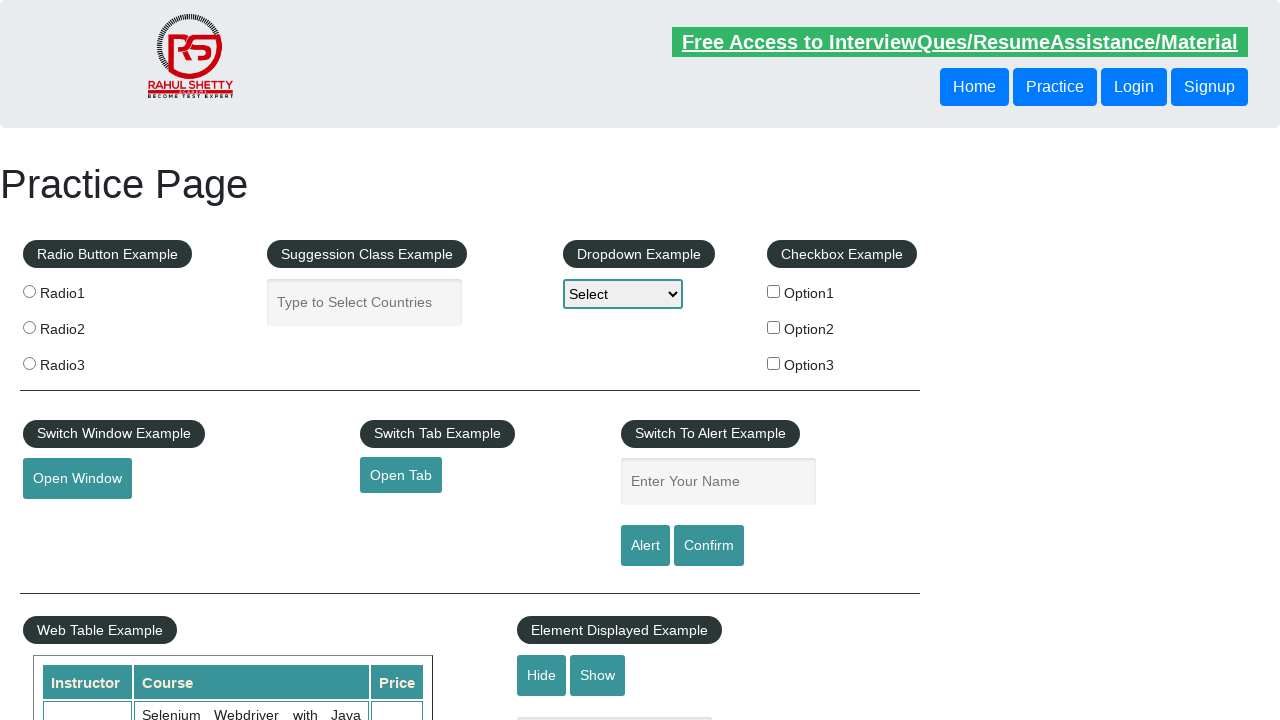

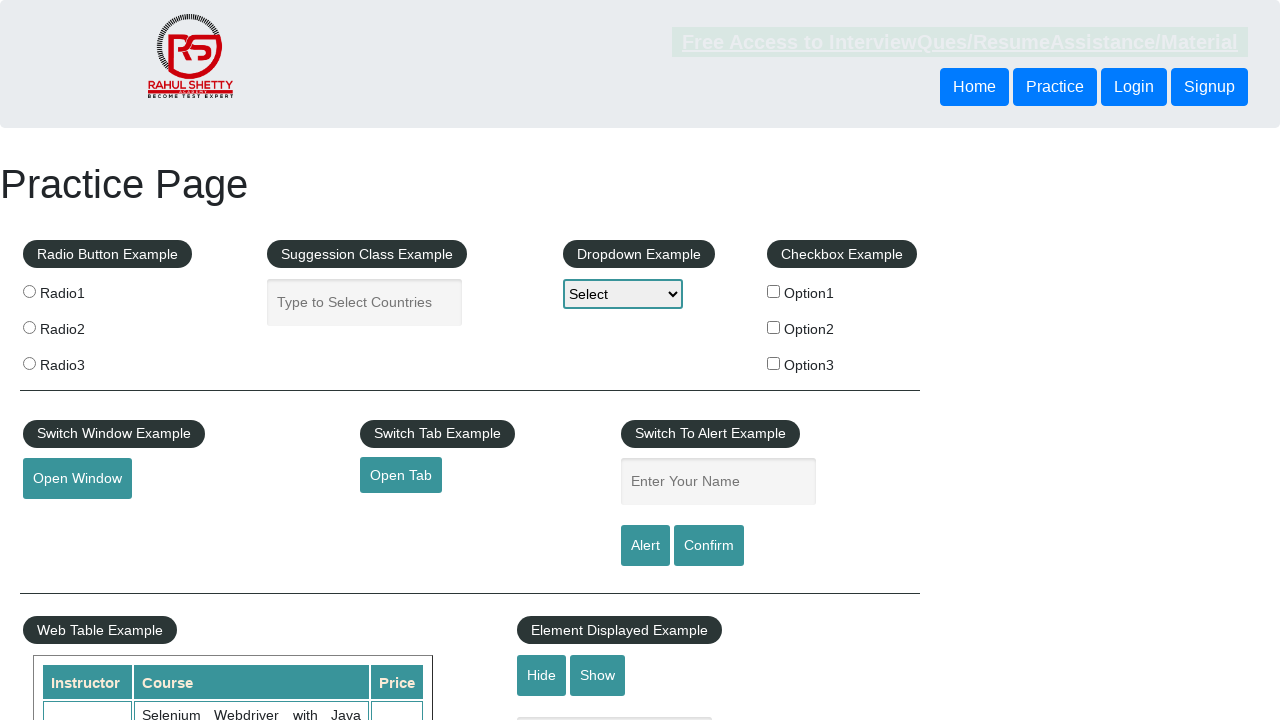